Tests dynamic checkbox control functionality by clicking to select and then clicking again to deselect the checkbox, verifying its state after each action.

Starting URL: https://v1.training-support.net/selenium/dynamic-controls

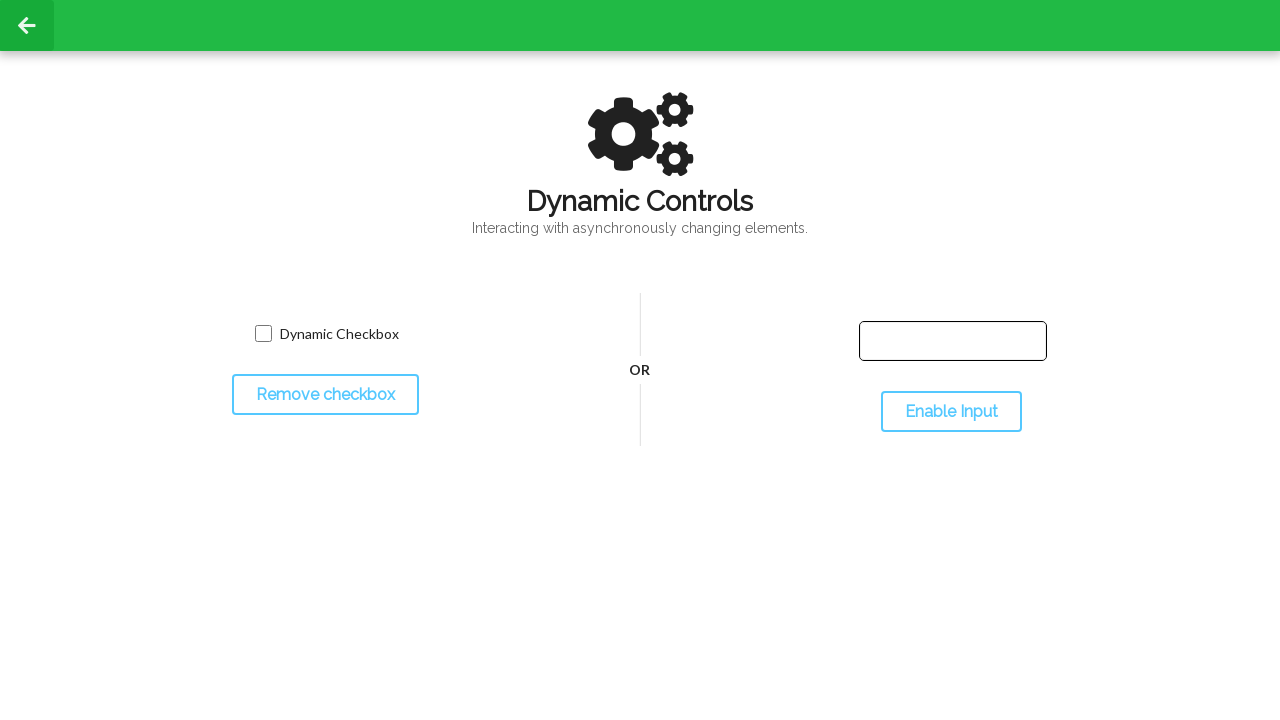

Clicked checkbox to select it at (263, 334) on input.willDisappear
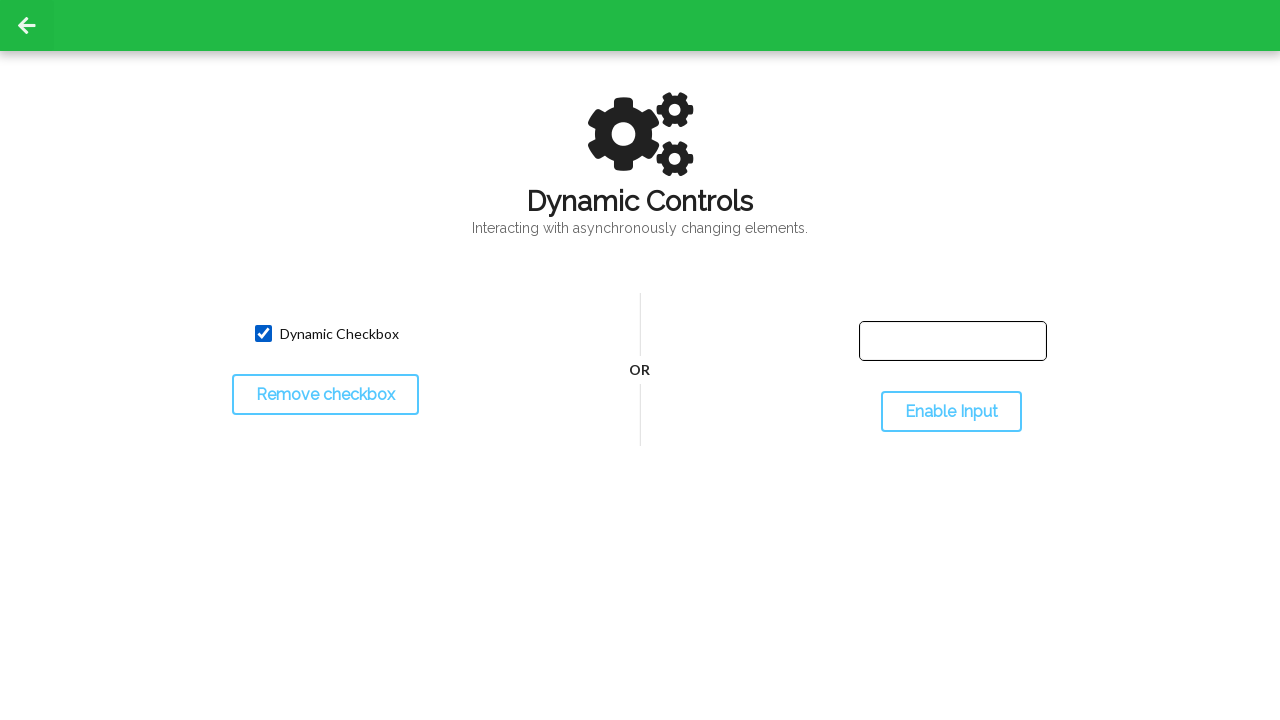

Located checkbox element
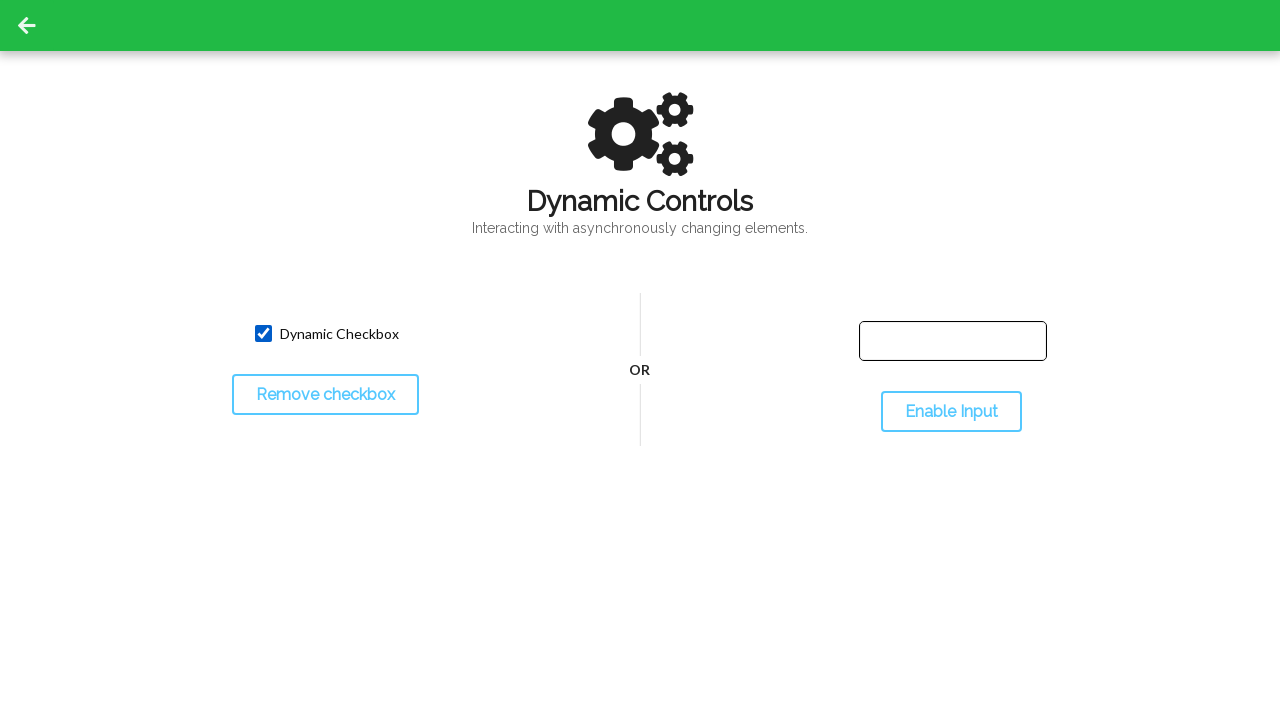

Verified checkbox is selected
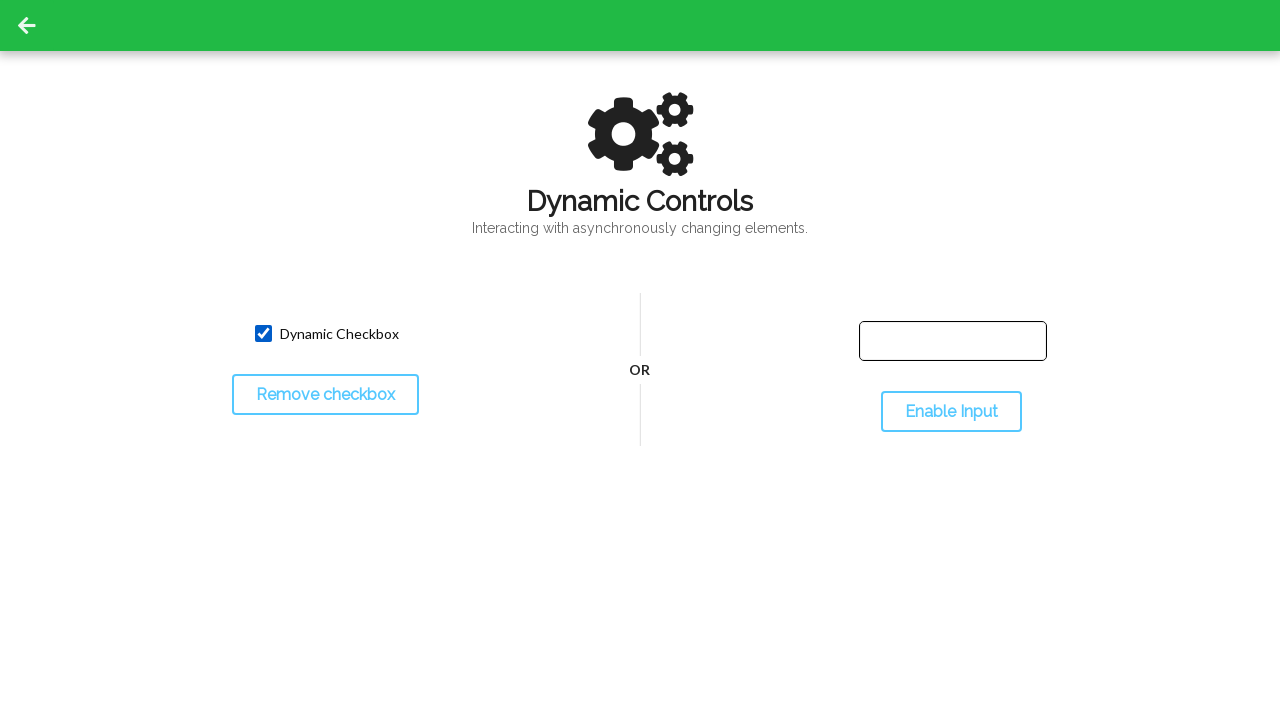

Clicked checkbox to deselect it at (263, 334) on input.willDisappear
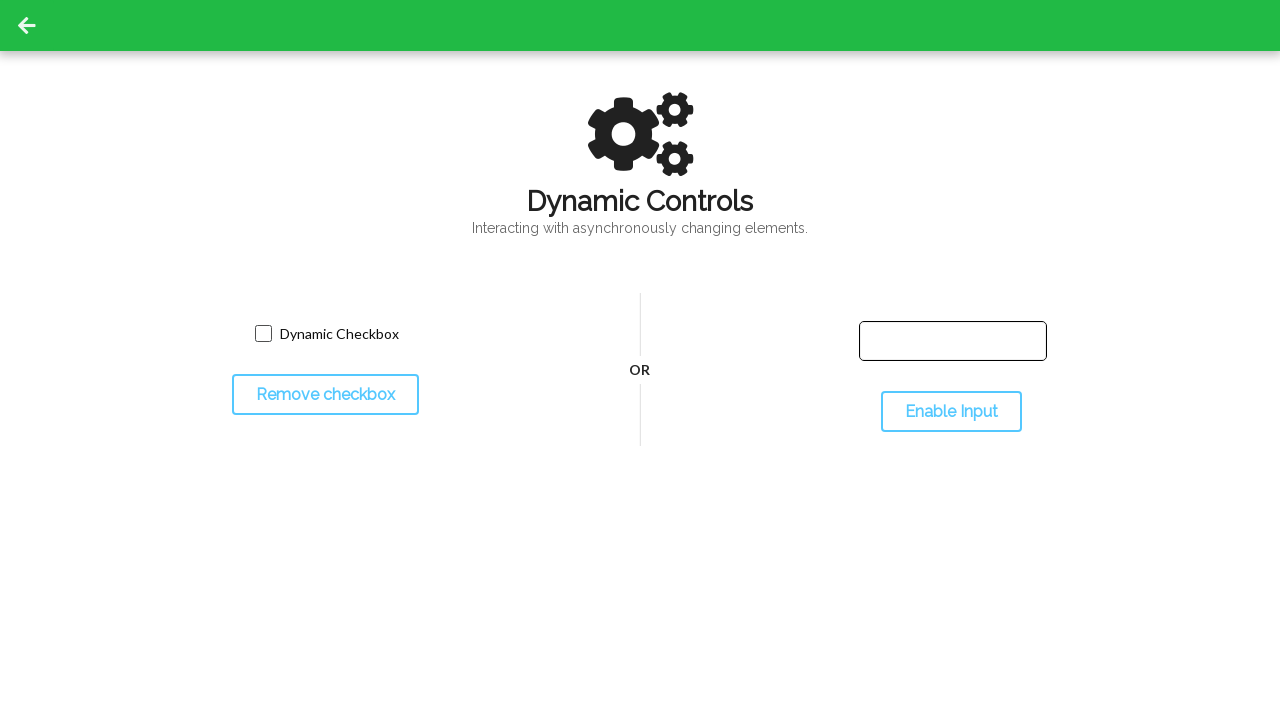

Verified checkbox is unchecked
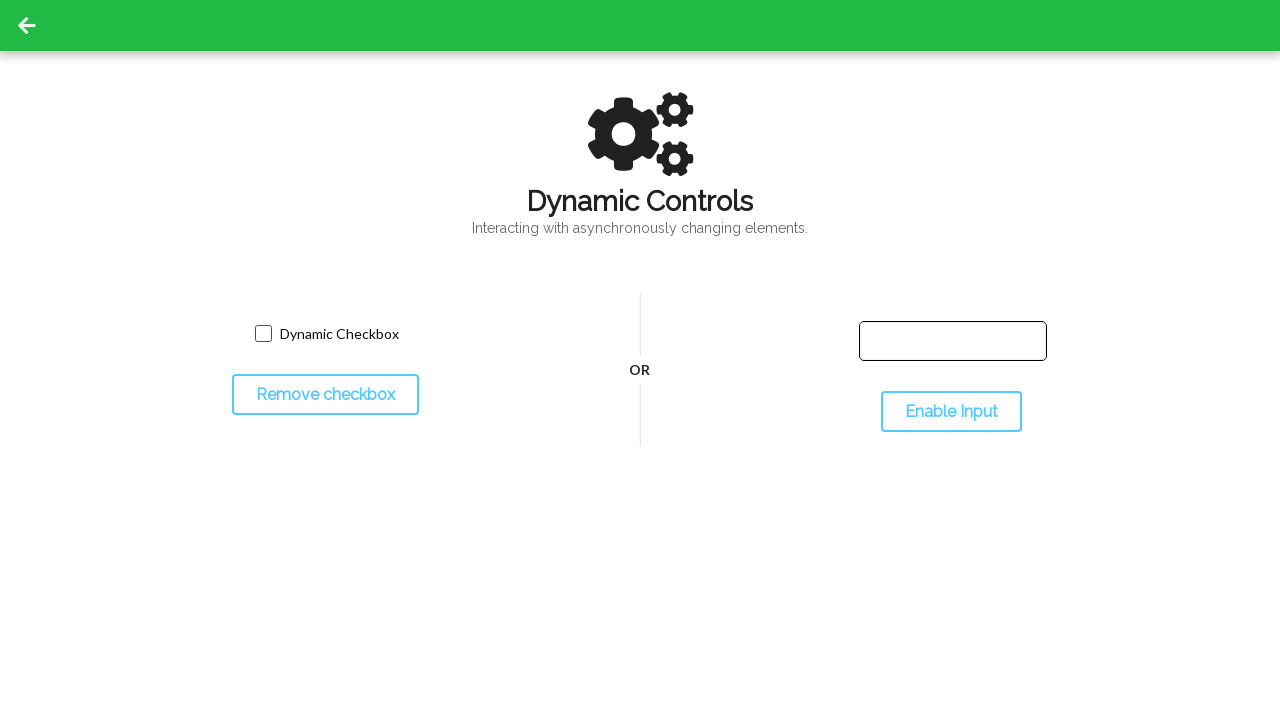

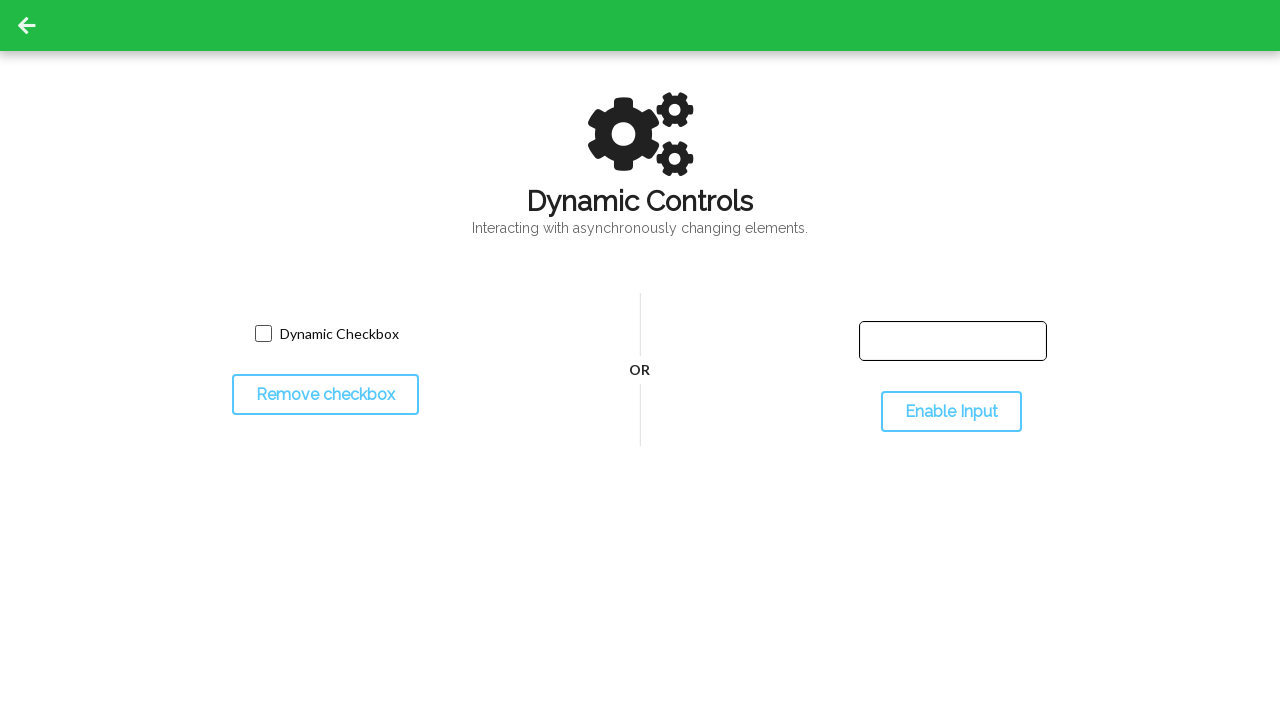